Tests session storage functionality by navigating to the web storage page, adding an item to session storage, and verifying the stored data.

Starting URL: https://bonigarcia.dev/selenium-webdriver-java/

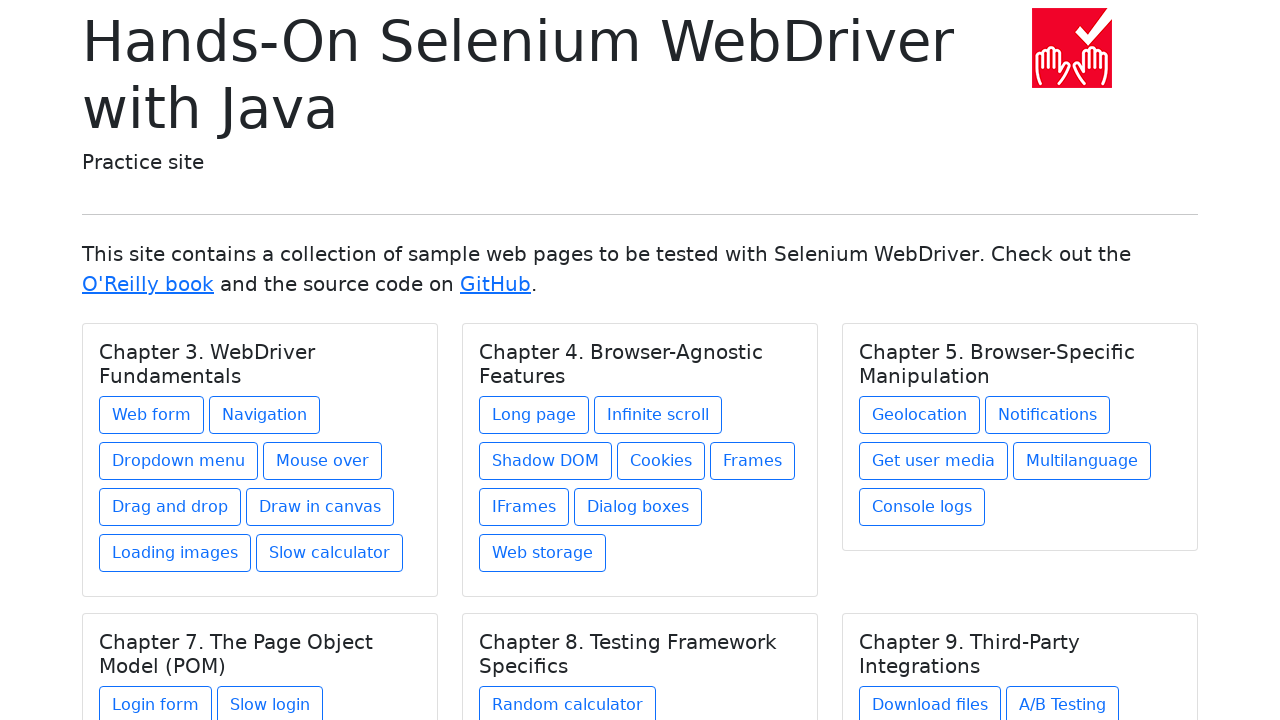

Clicked on web storage link at (542, 553) on xpath=//a[@href='web-storage.html']
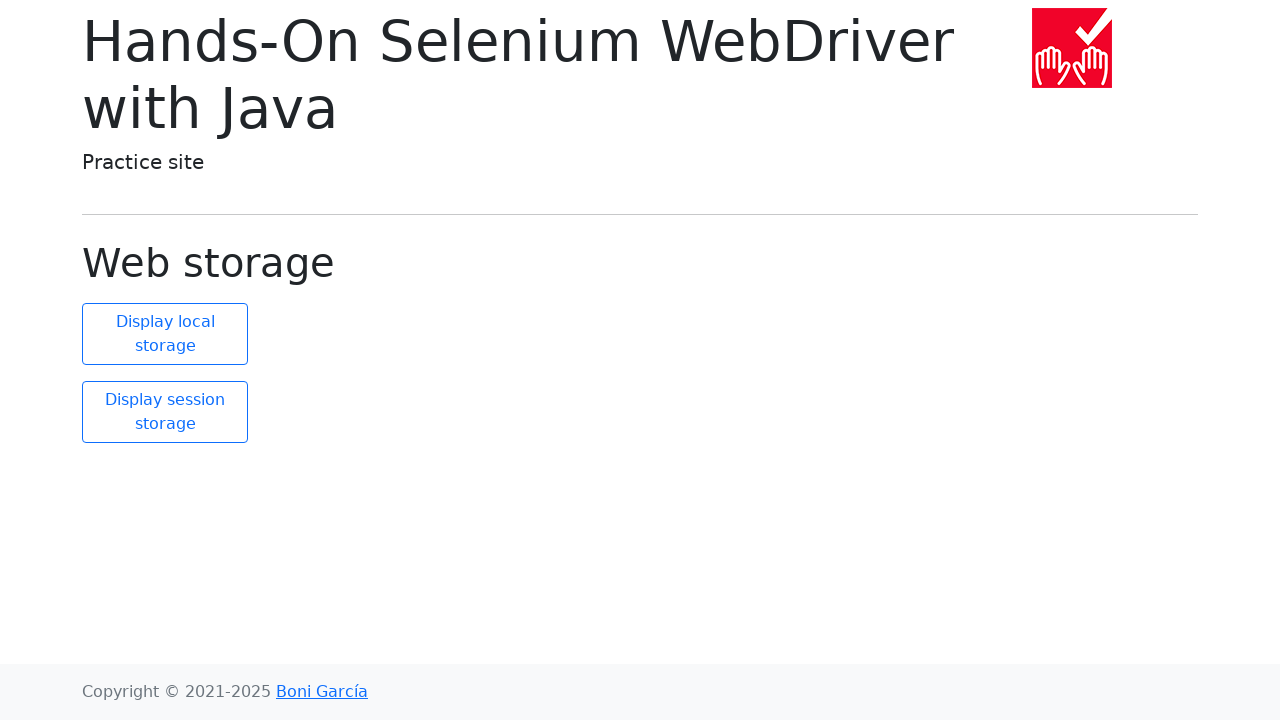

Added item to session storage with key 'new element' and value 'new value'
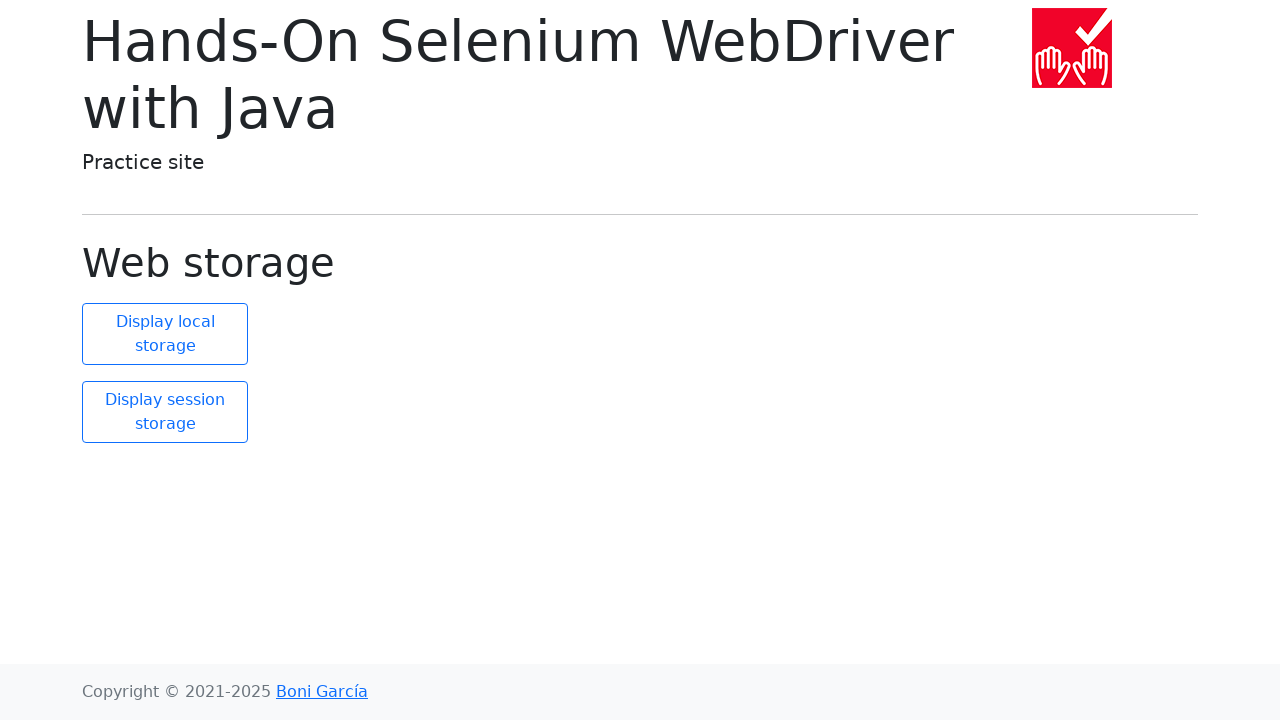

Clicked display session button at (165, 412) on #display-session
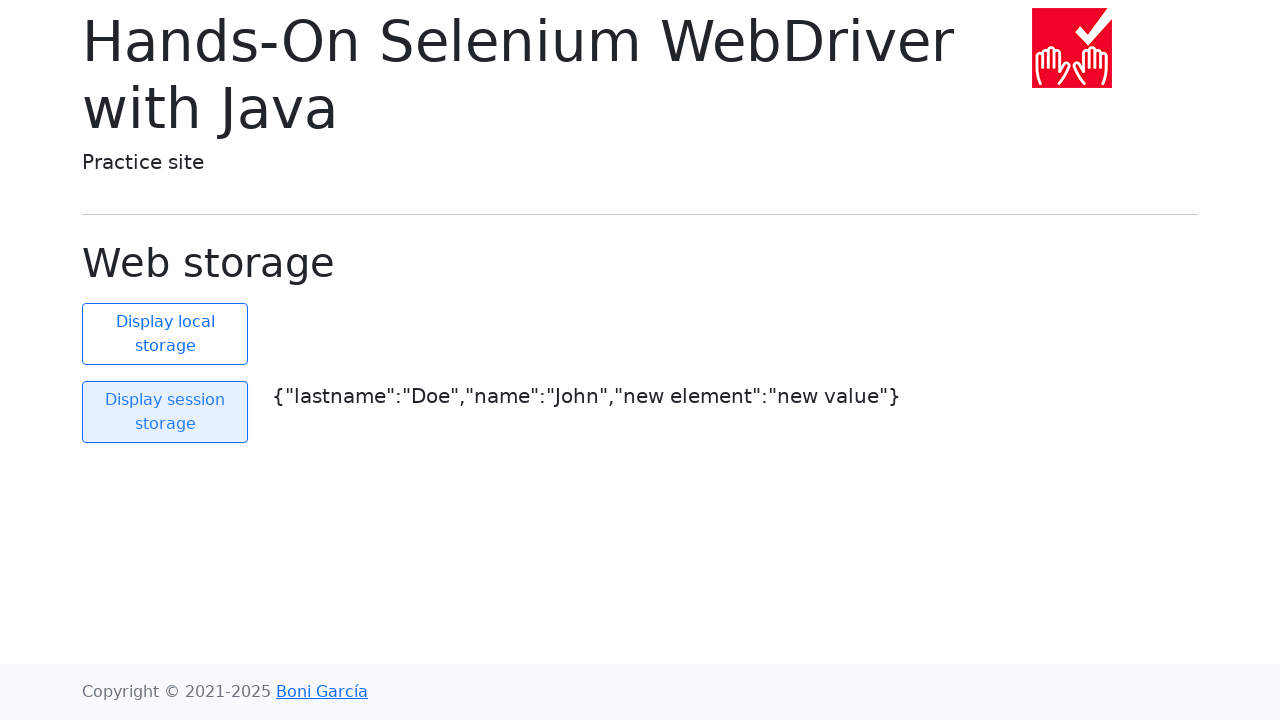

Retrieved session storage text content
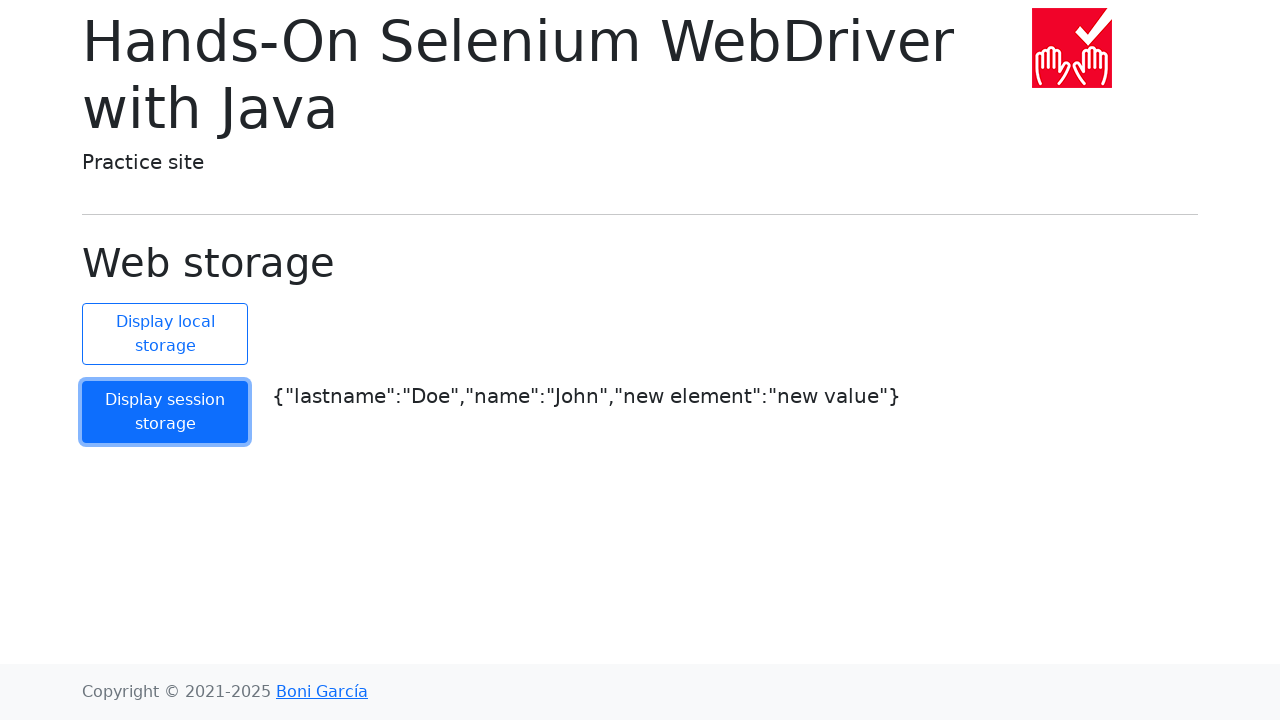

Verified that session storage contains the expected data with 'new element' and 'new value'
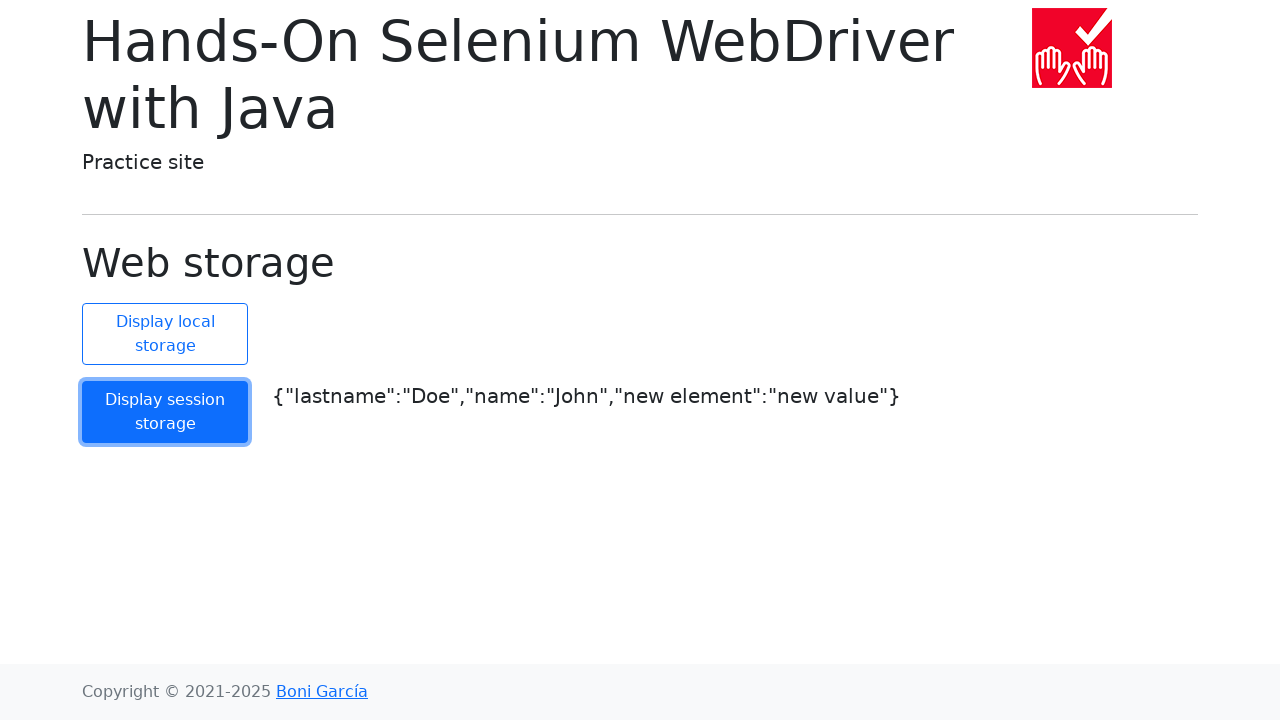

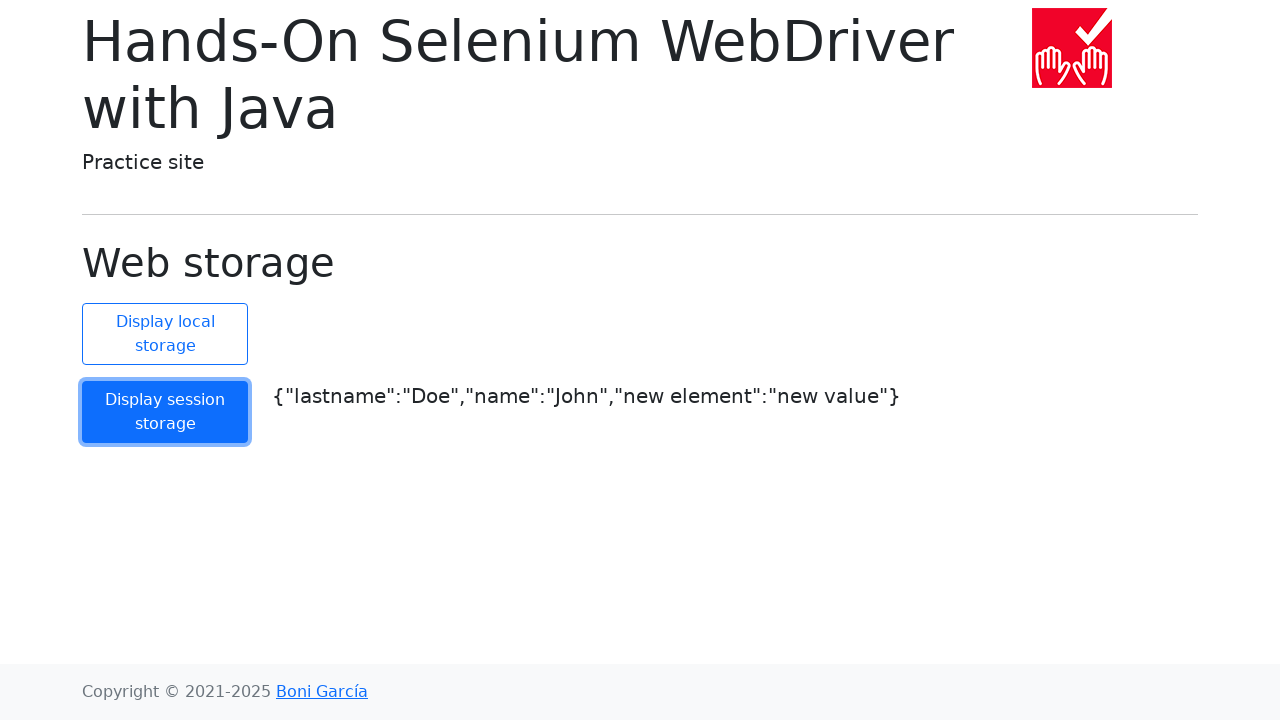